Tests editable dropdown using Tab key to confirm selection after typing country names (Afghanistan, Australia, Benin).

Starting URL: https://react.semantic-ui.com/maximize/dropdown-example-search-selection/

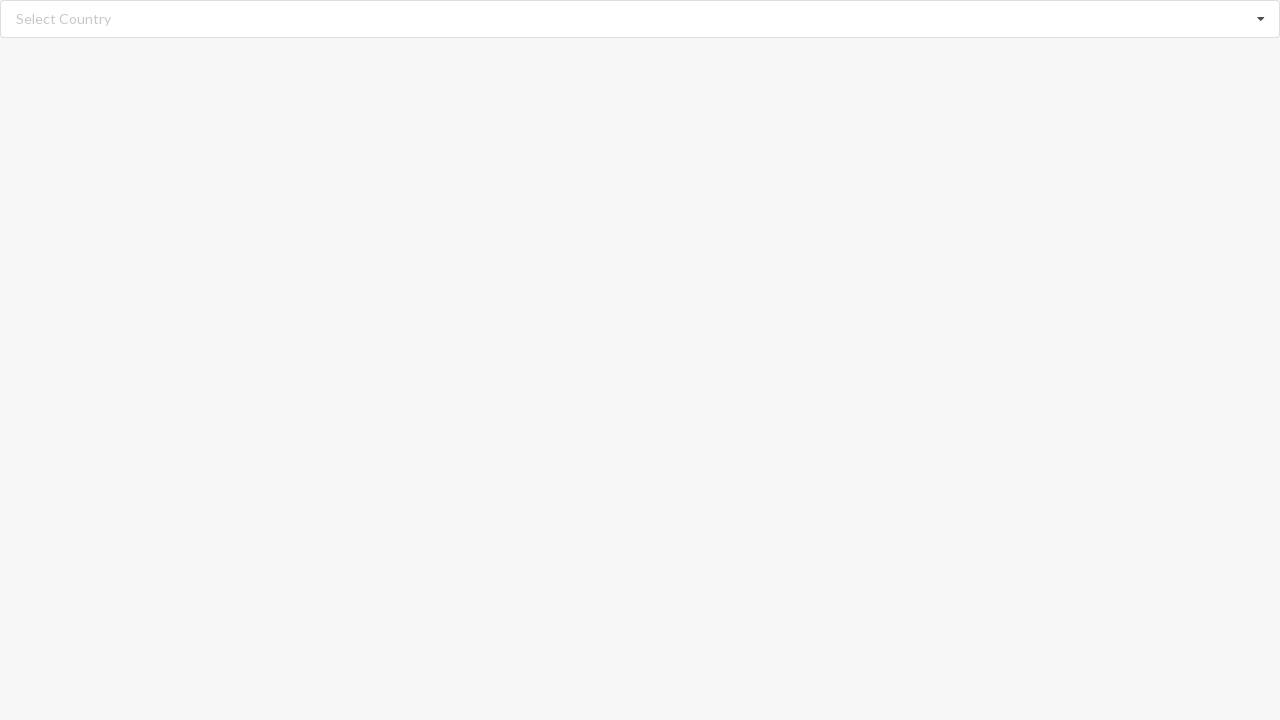

Filled search field with 'Afghanistan' on //input[@class='search']
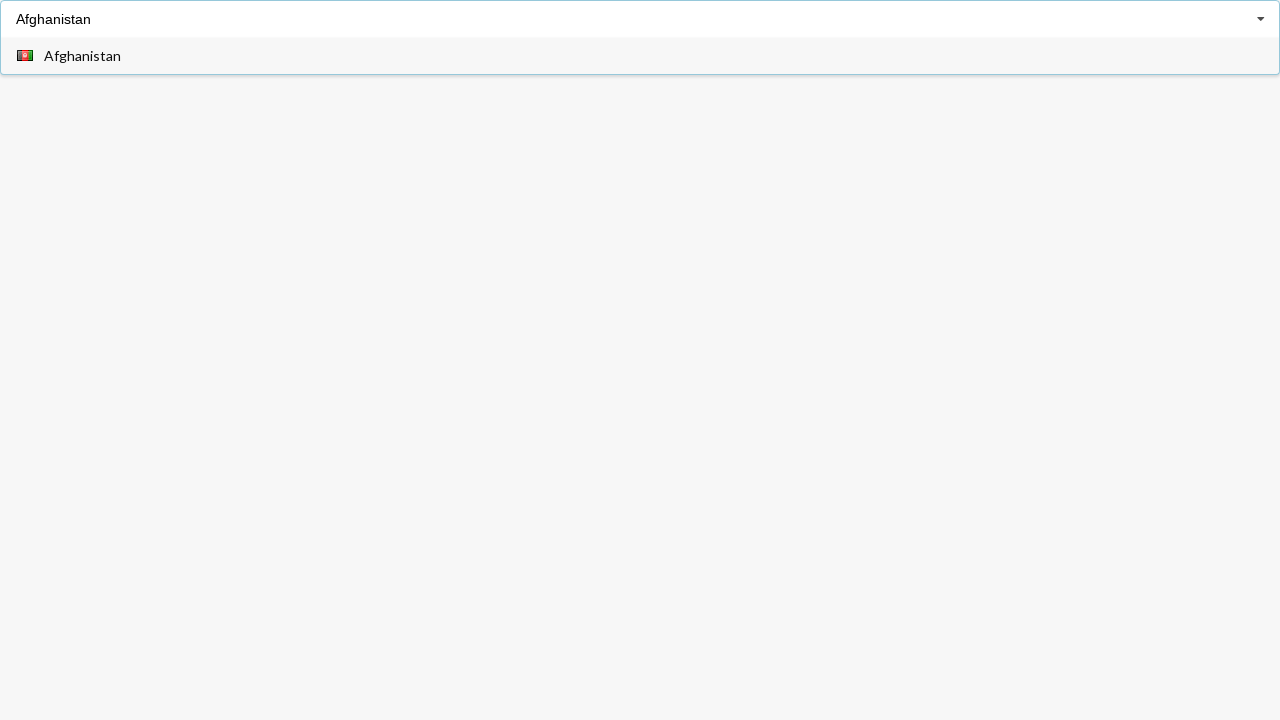

Pressed Tab key to confirm Afghanistan selection on //input[@class='search']
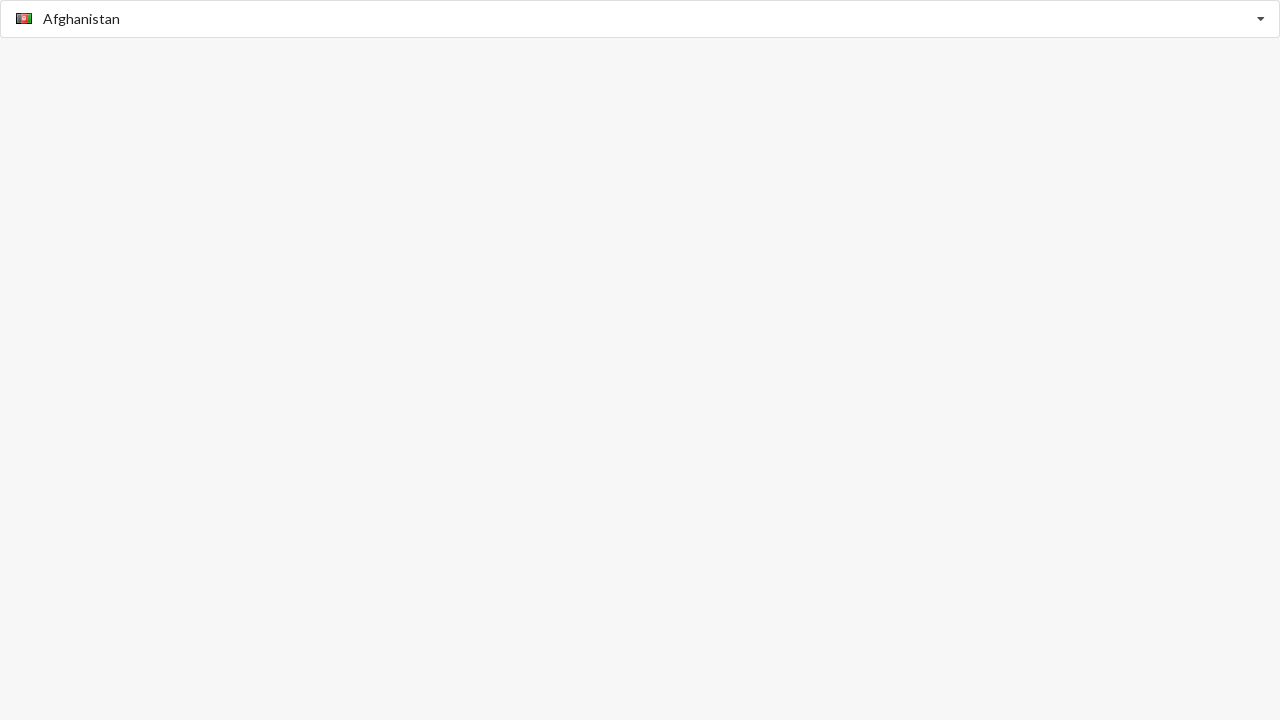

Verified Afghanistan was selected in alert element
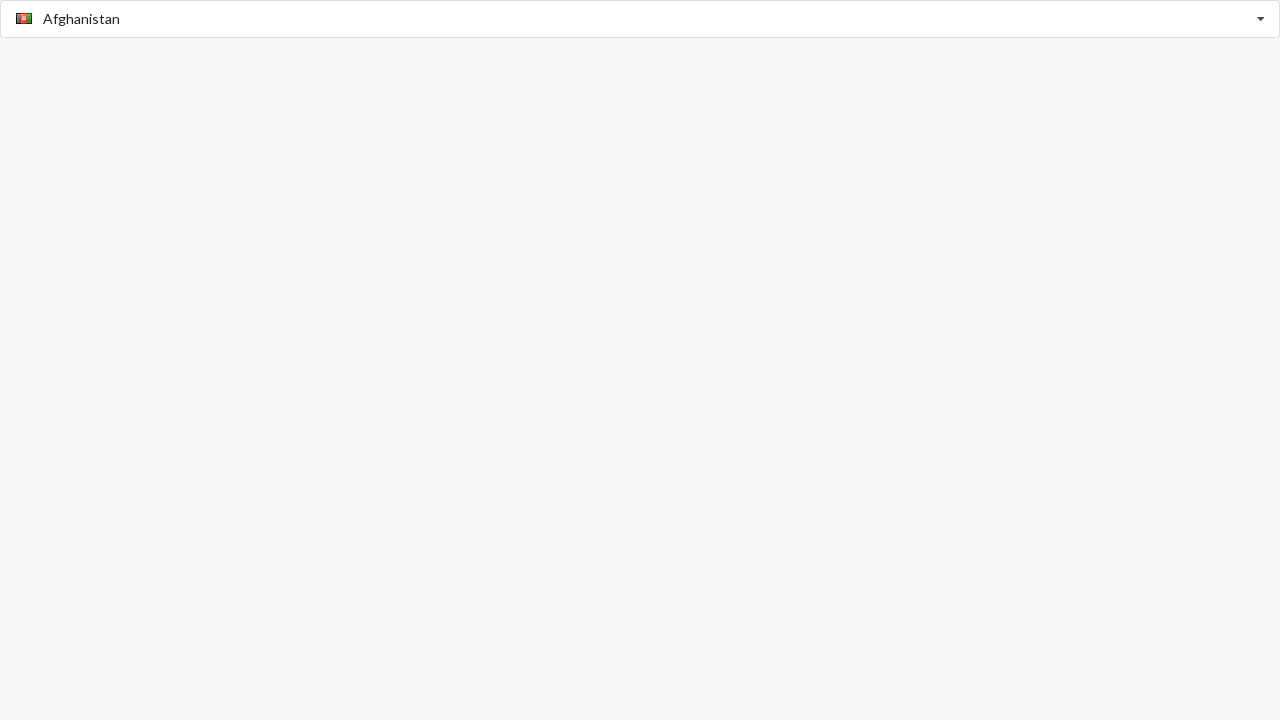

Cleared search field on //input[@class='search']
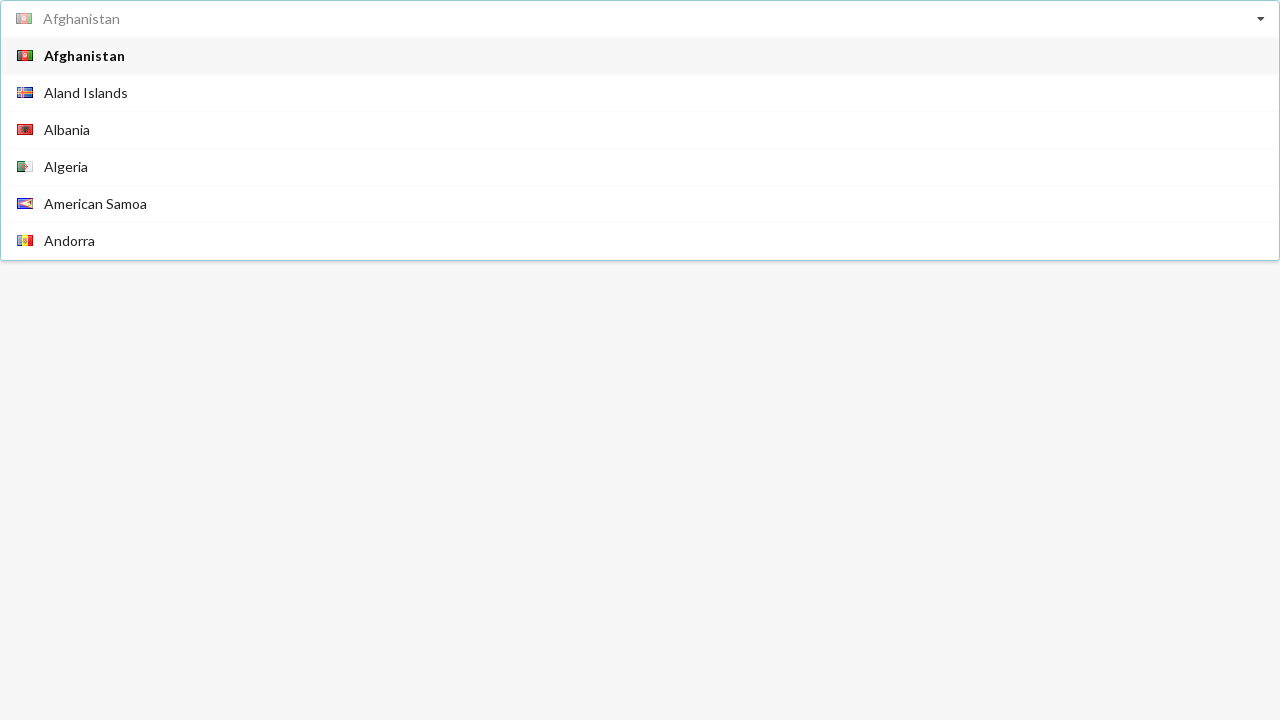

Filled search field with 'Australia' on //input[@class='search']
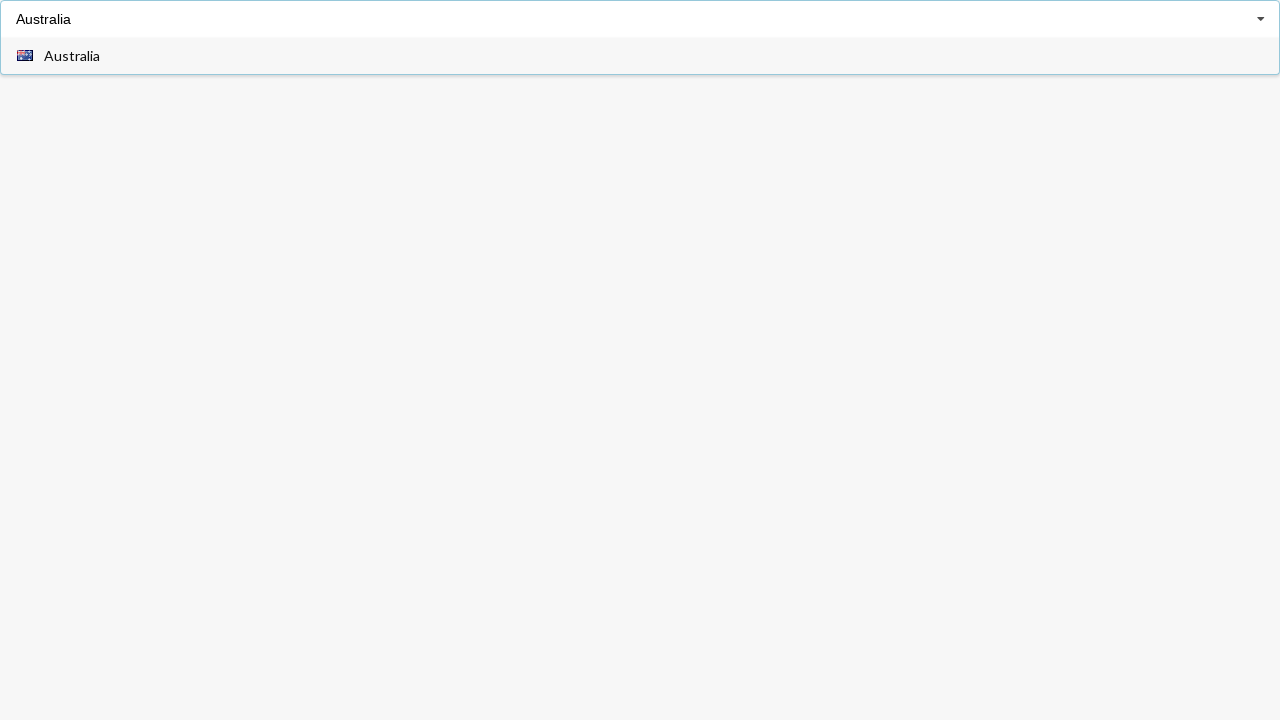

Pressed Tab key to confirm Australia selection on //input[@class='search']
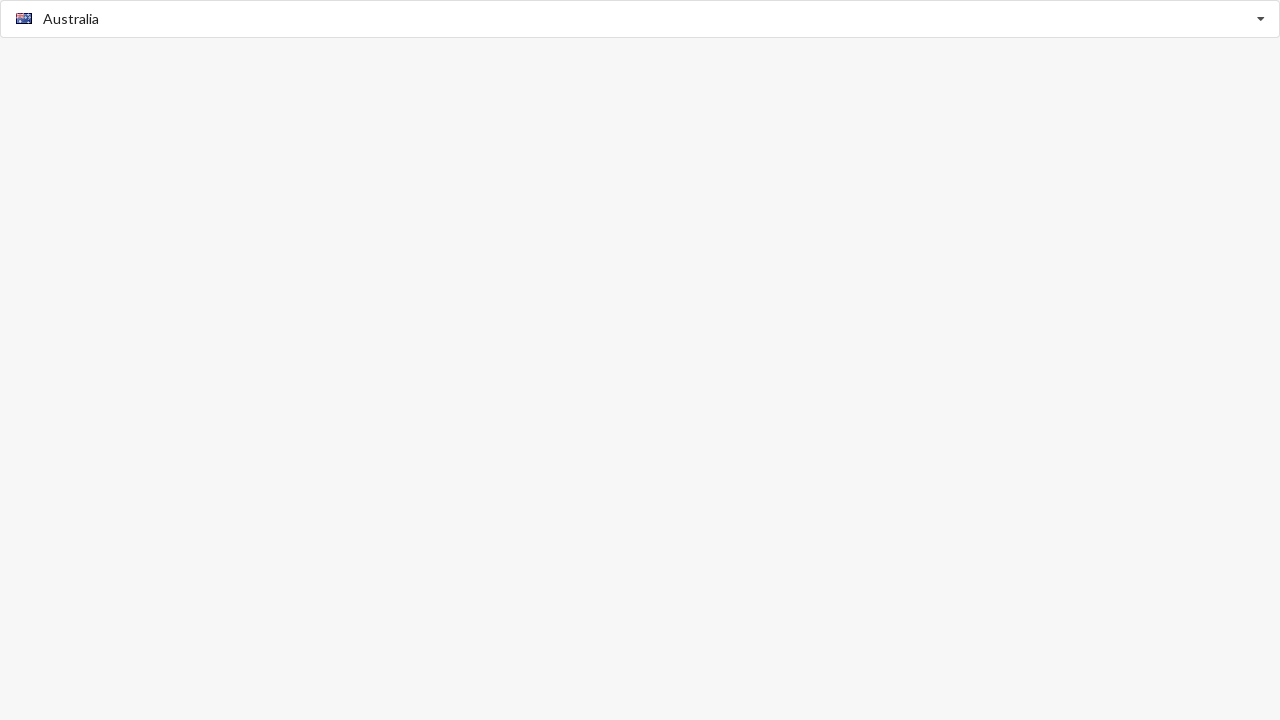

Verified Australia was selected in alert element
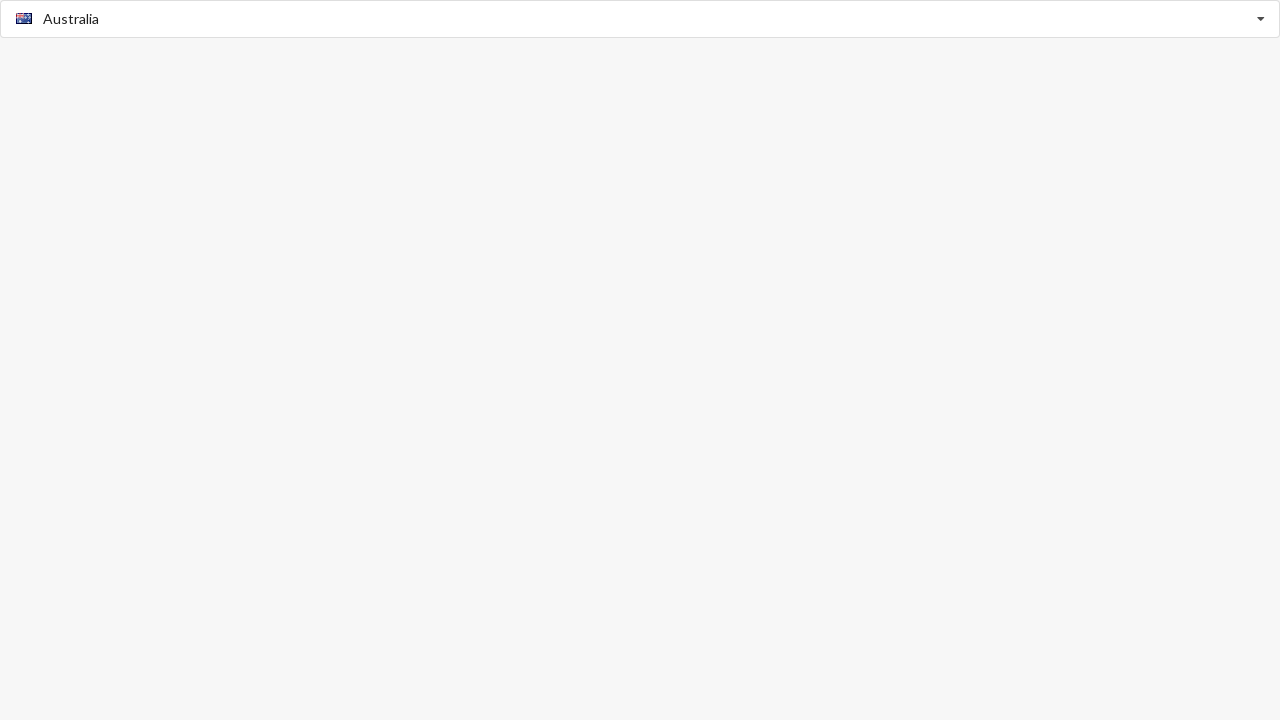

Cleared search field on //input[@class='search']
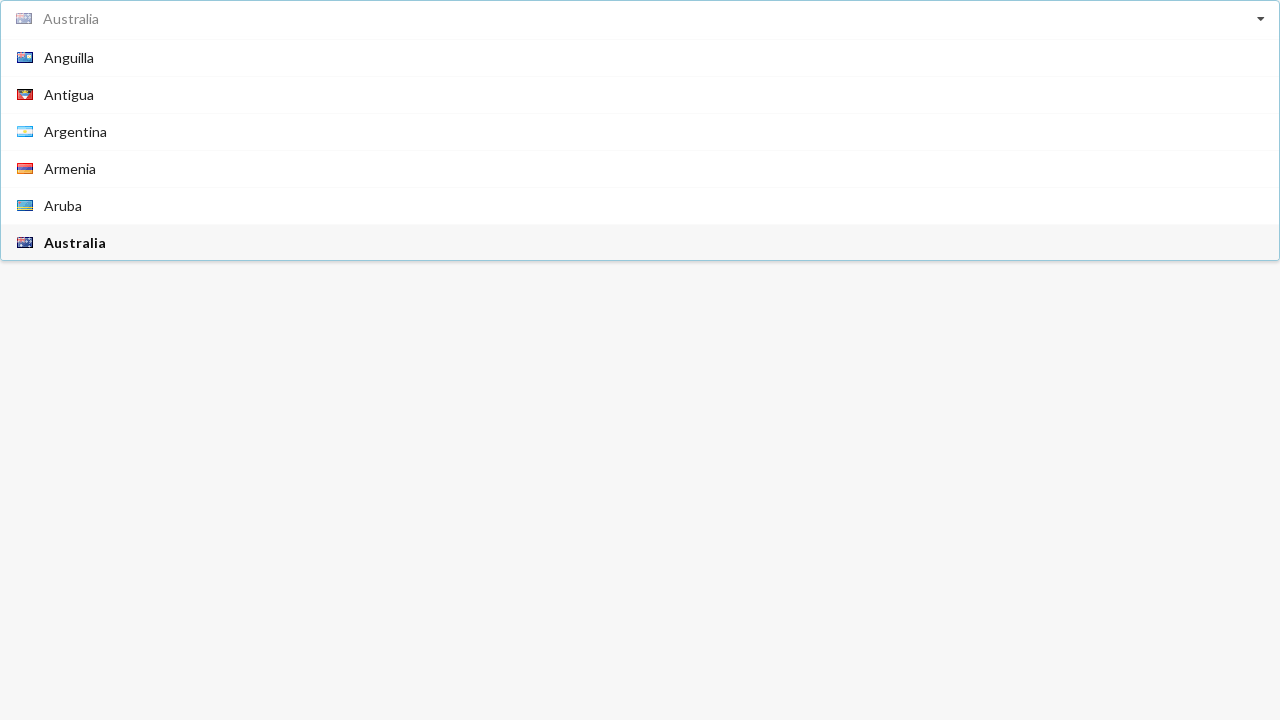

Filled search field with 'Benin' on //input[@class='search']
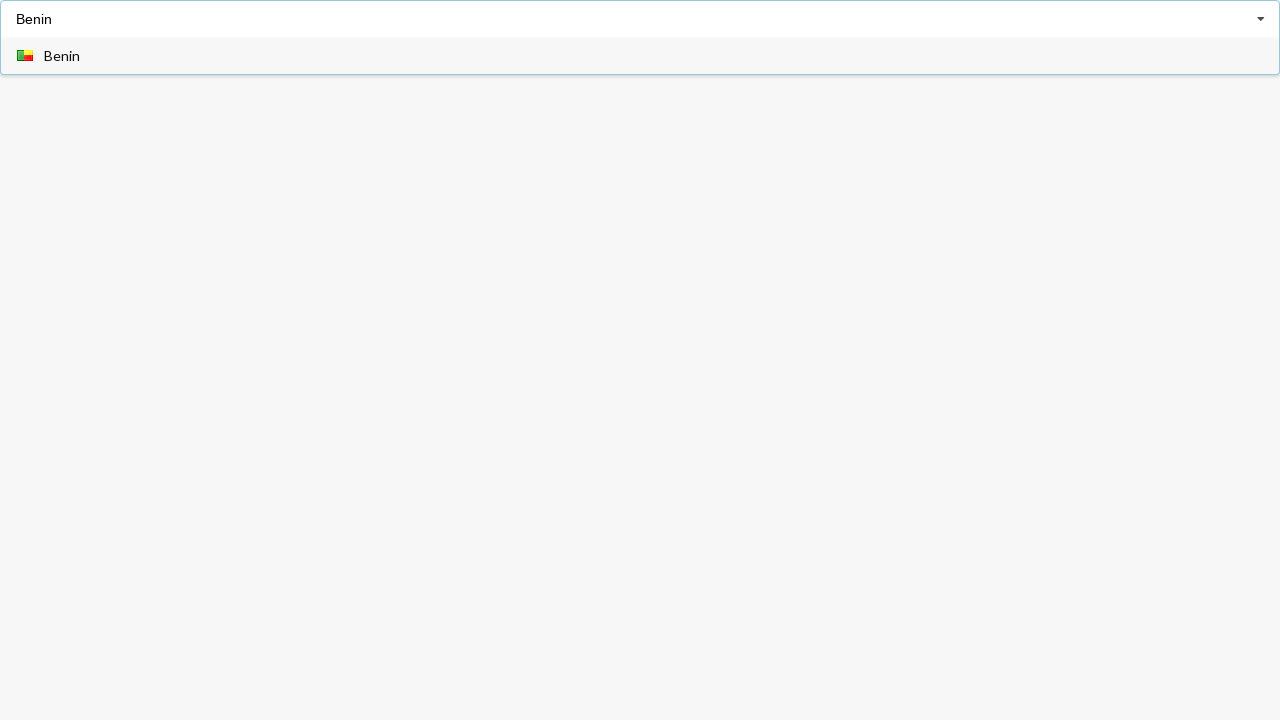

Pressed Tab key to confirm Benin selection on //input[@class='search']
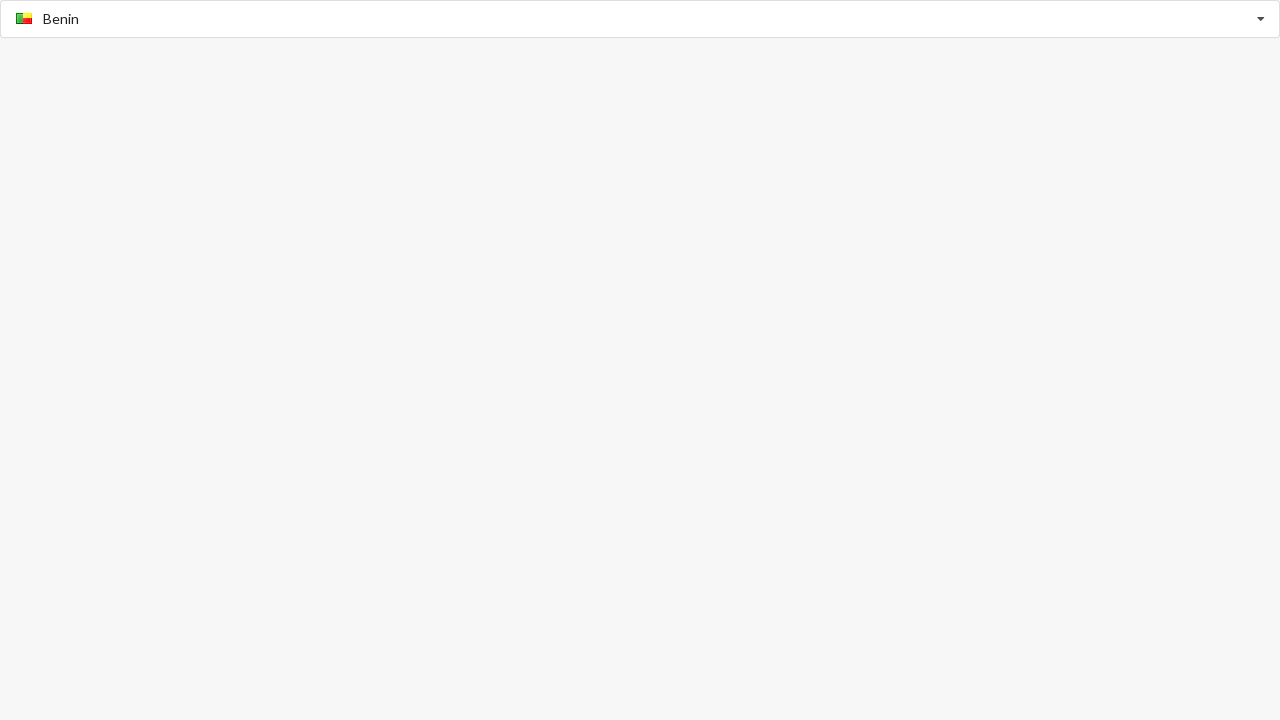

Verified Benin was selected in alert element
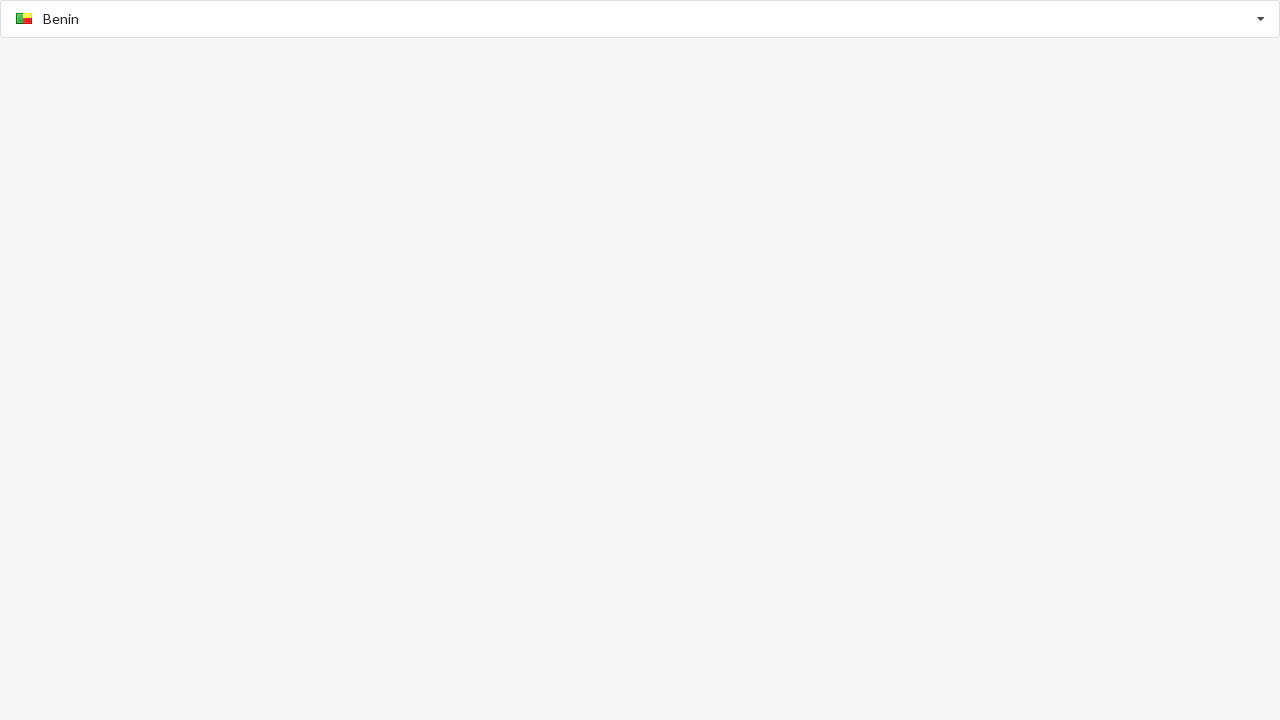

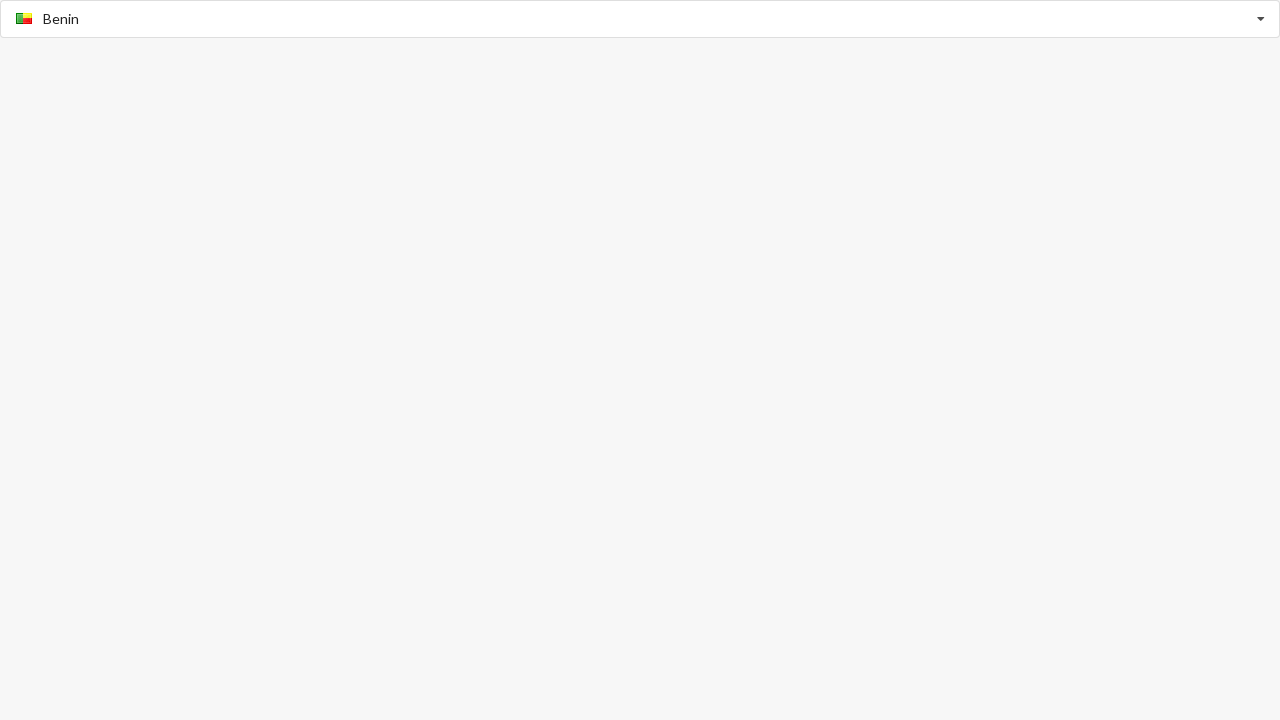